Tests that clear completed button is hidden when no completed items exist

Starting URL: https://demo.playwright.dev/todomvc

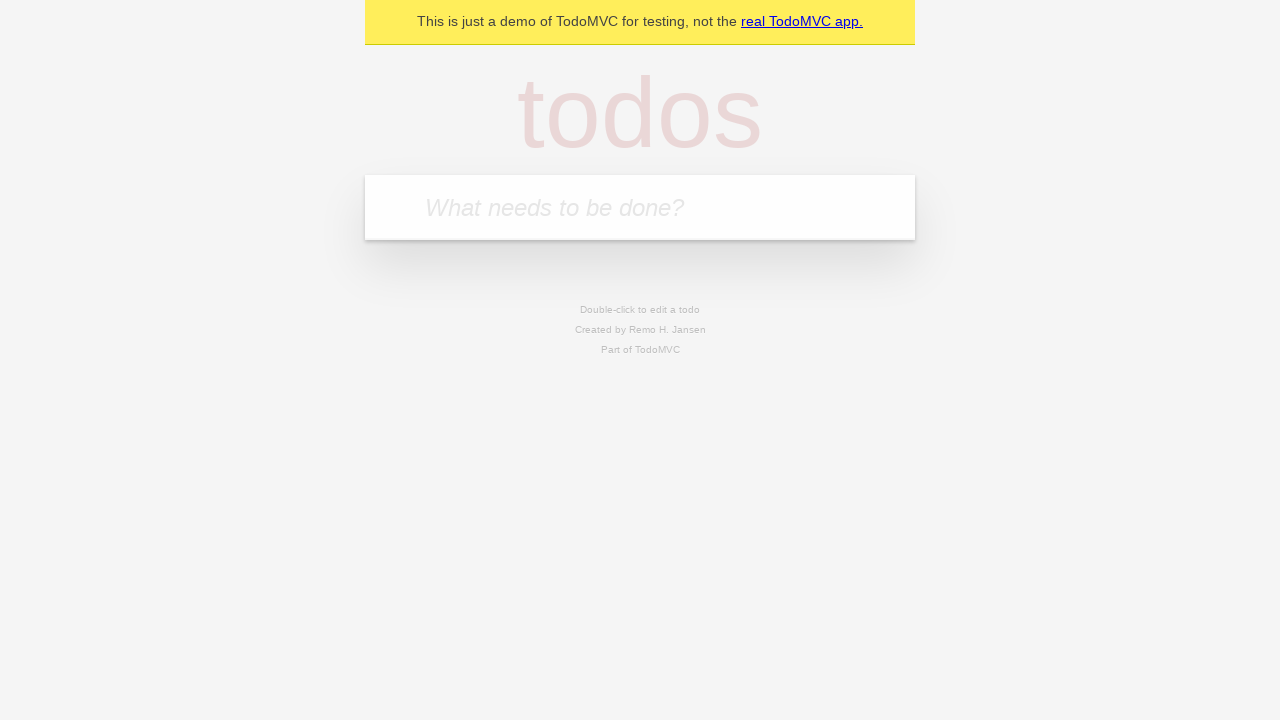

Filled new todo input with 'buy some cheese' on .new-todo
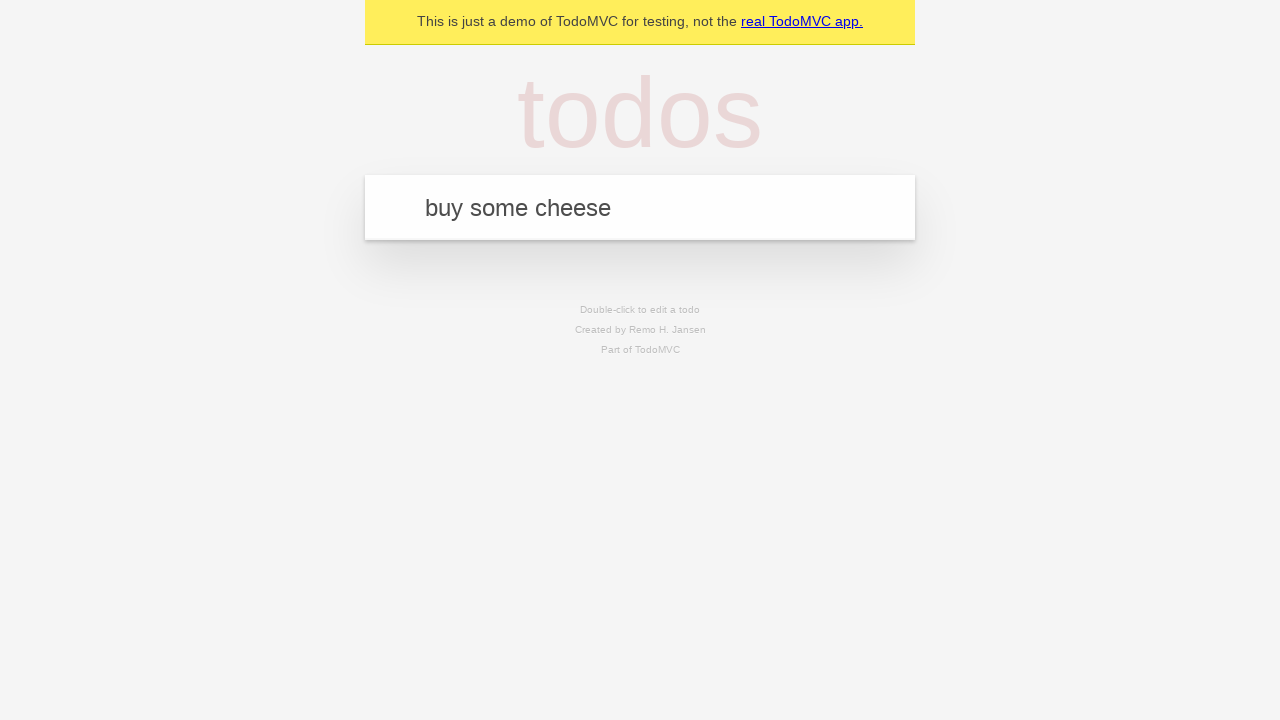

Pressed Enter to add first todo on .new-todo
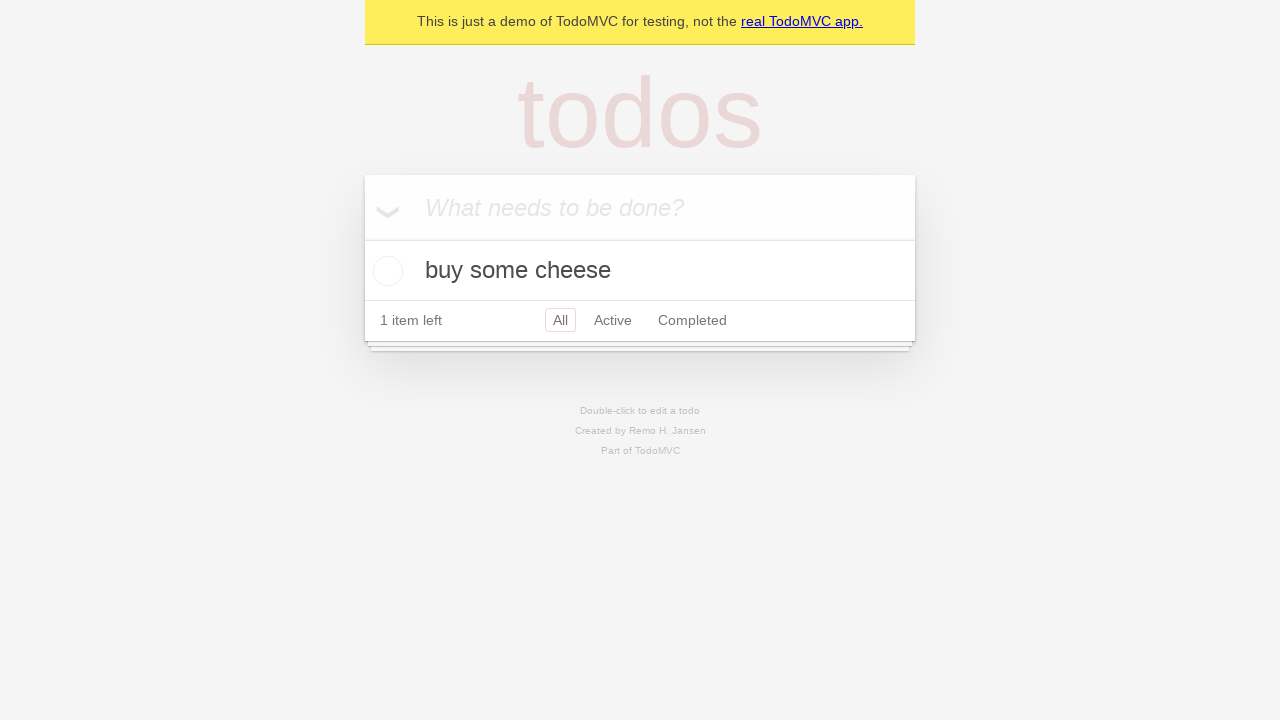

Filled new todo input with 'feed the cat' on .new-todo
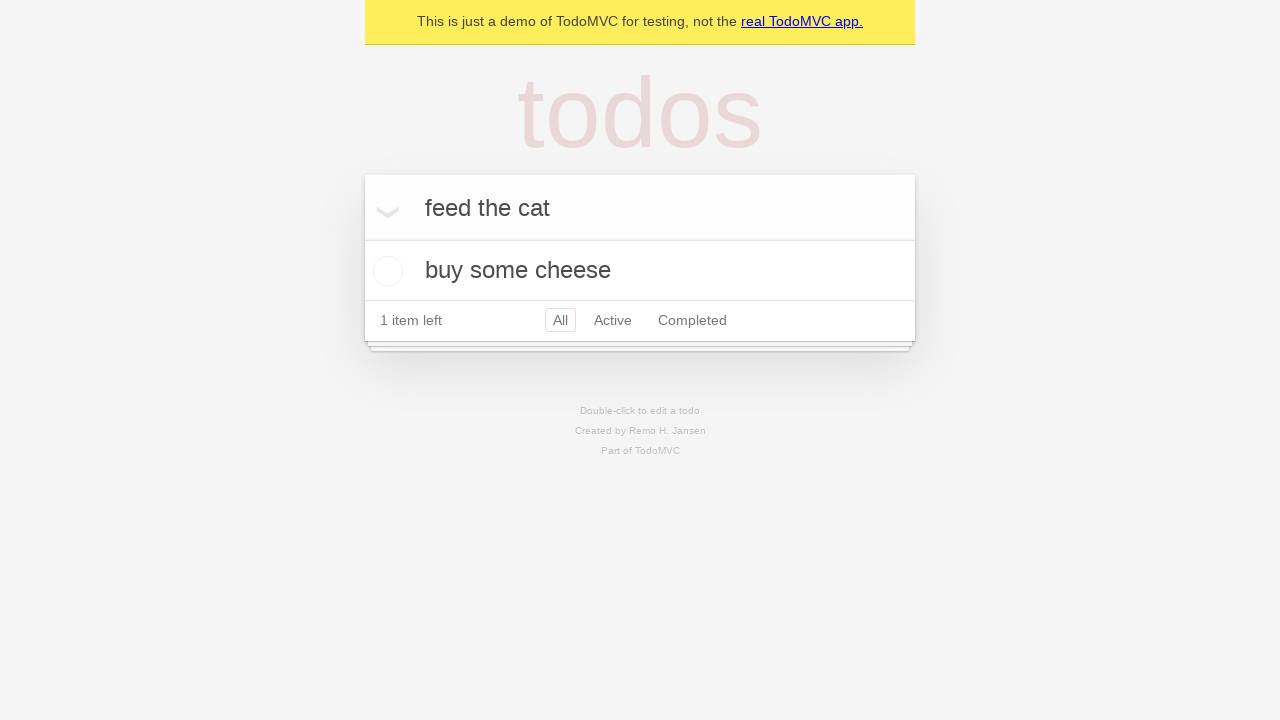

Pressed Enter to add second todo on .new-todo
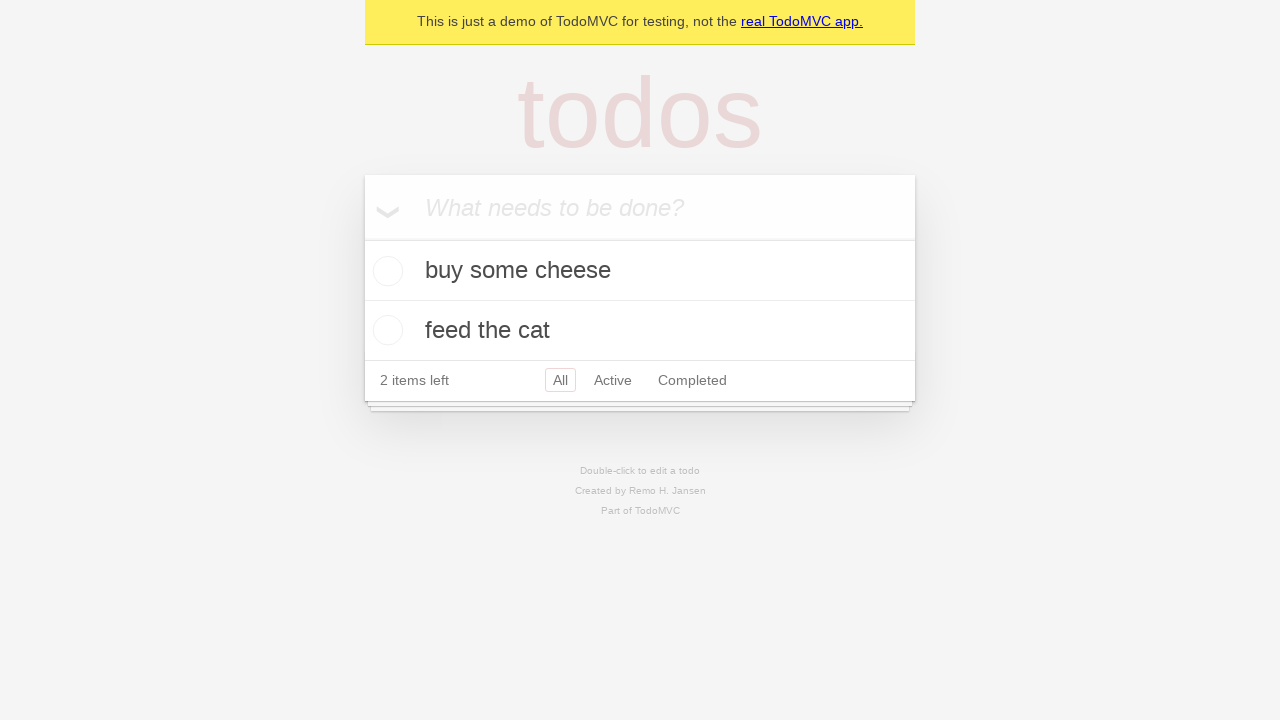

Filled new todo input with 'book a doctors appointment' on .new-todo
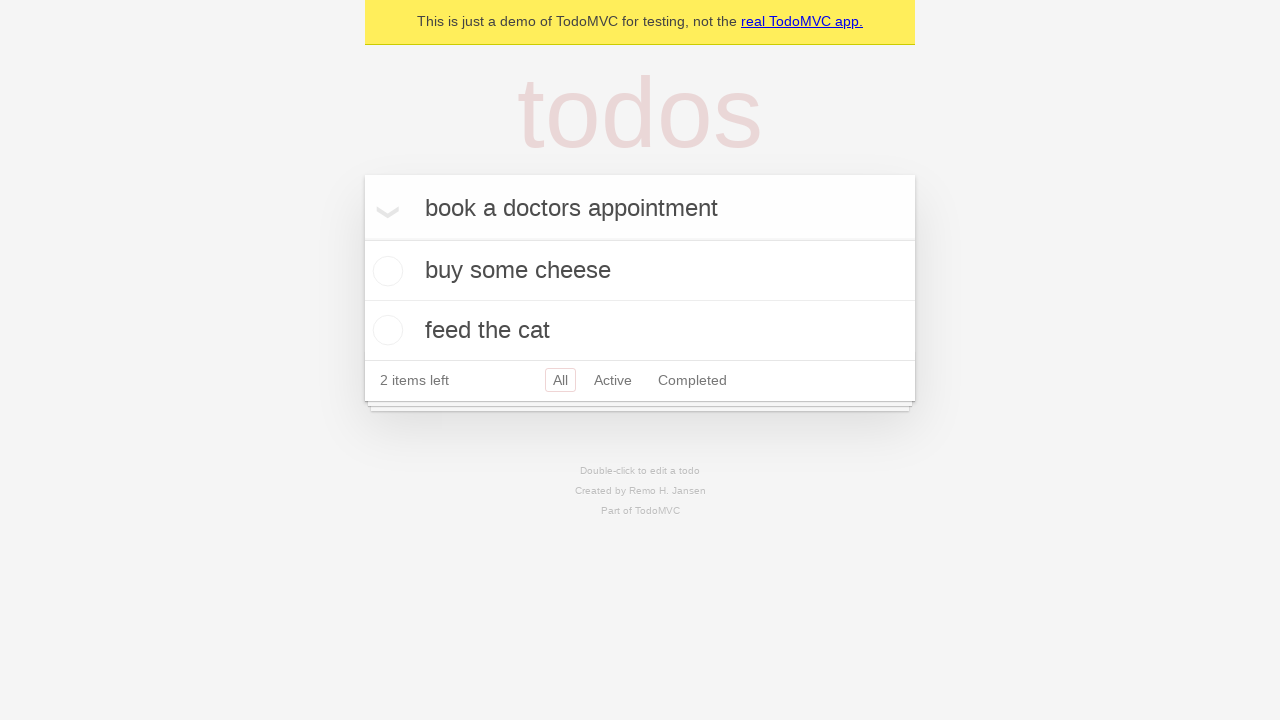

Pressed Enter to add third todo on .new-todo
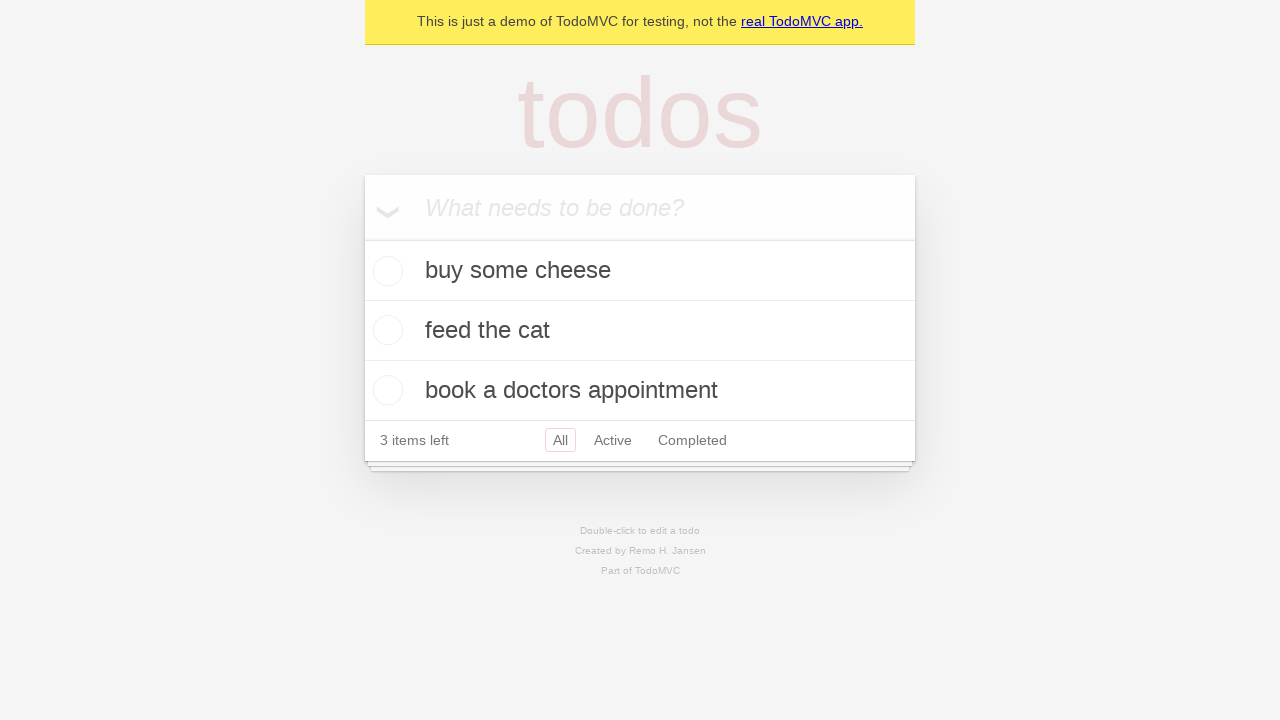

Checked first todo as completed at (385, 271) on .todo-list li .toggle >> nth=0
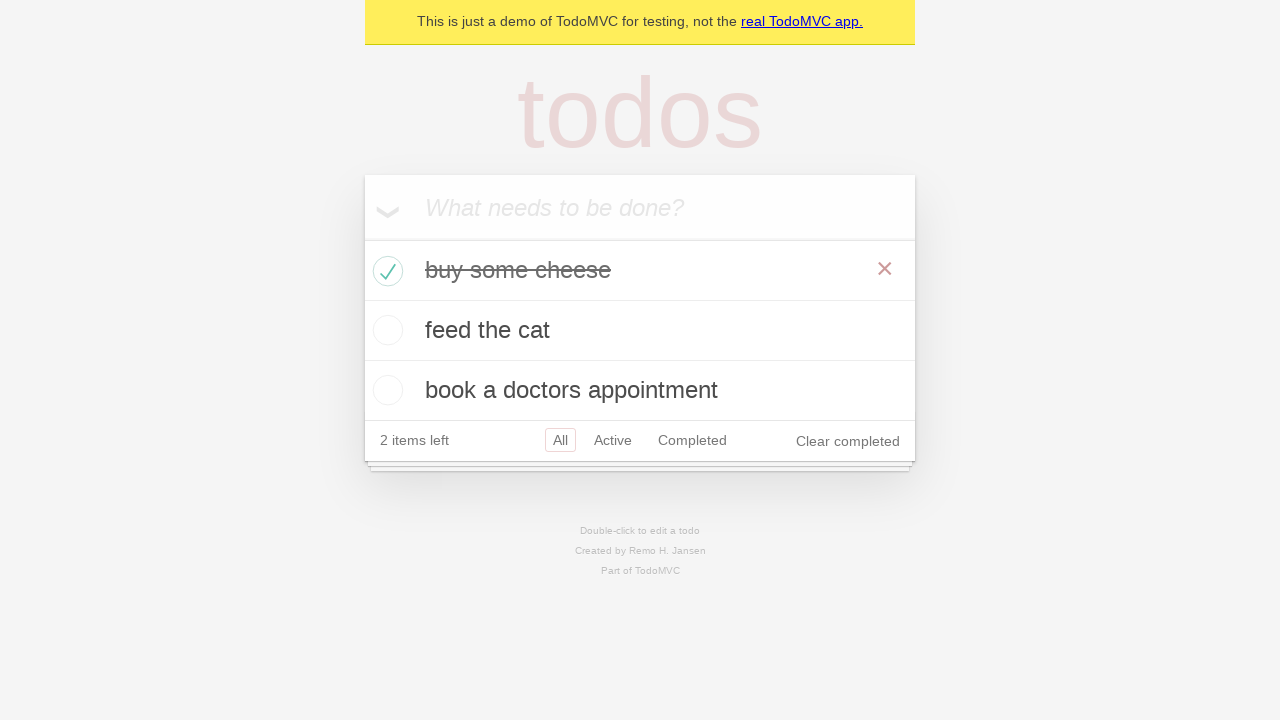

Clicked clear completed button to remove completed todo at (848, 441) on .clear-completed
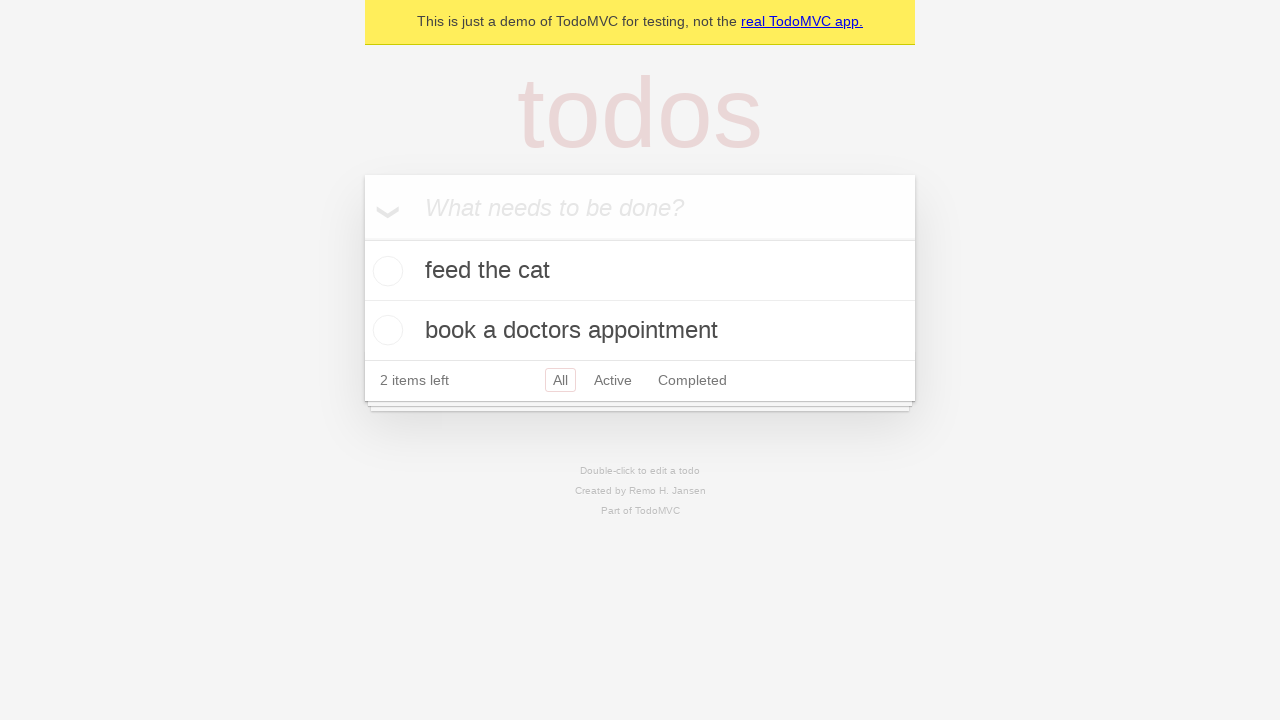

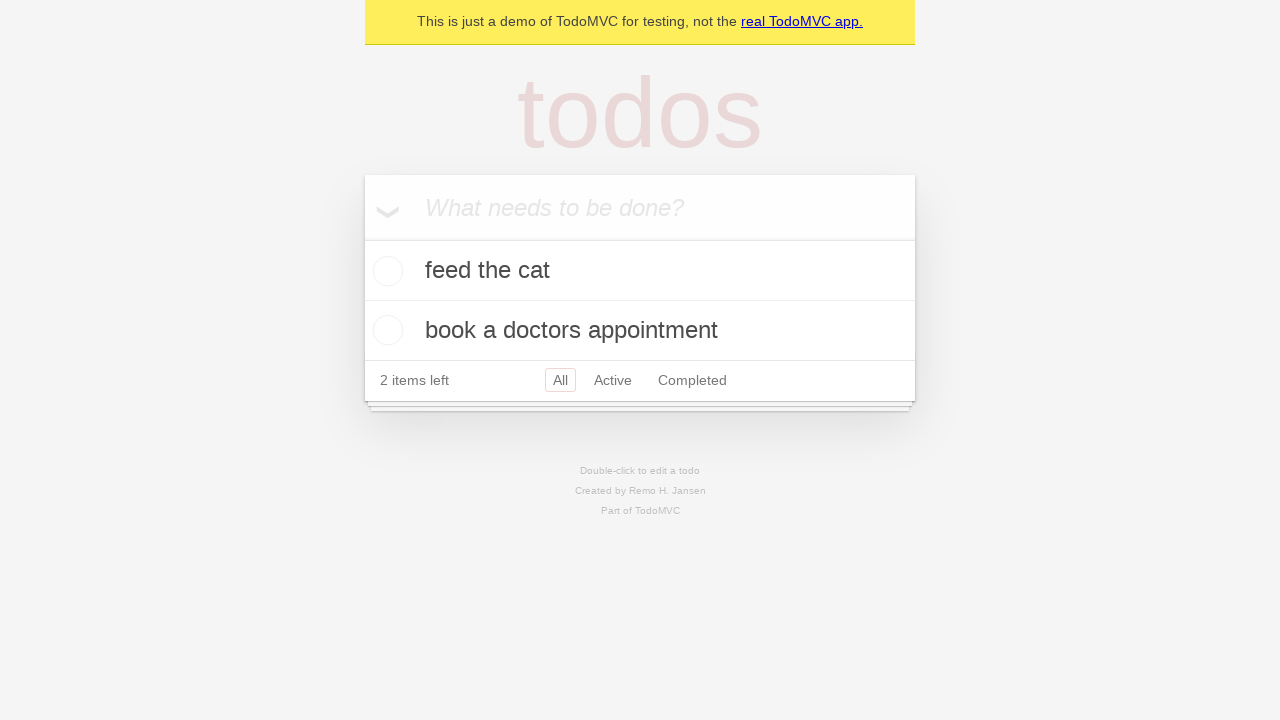